Tests drag and drop functionality on jQuery UI's droppable demo page by dragging an element and dropping it onto a target droppable area within an iframe.

Starting URL: http://jqueryui.com/demos/droppable/

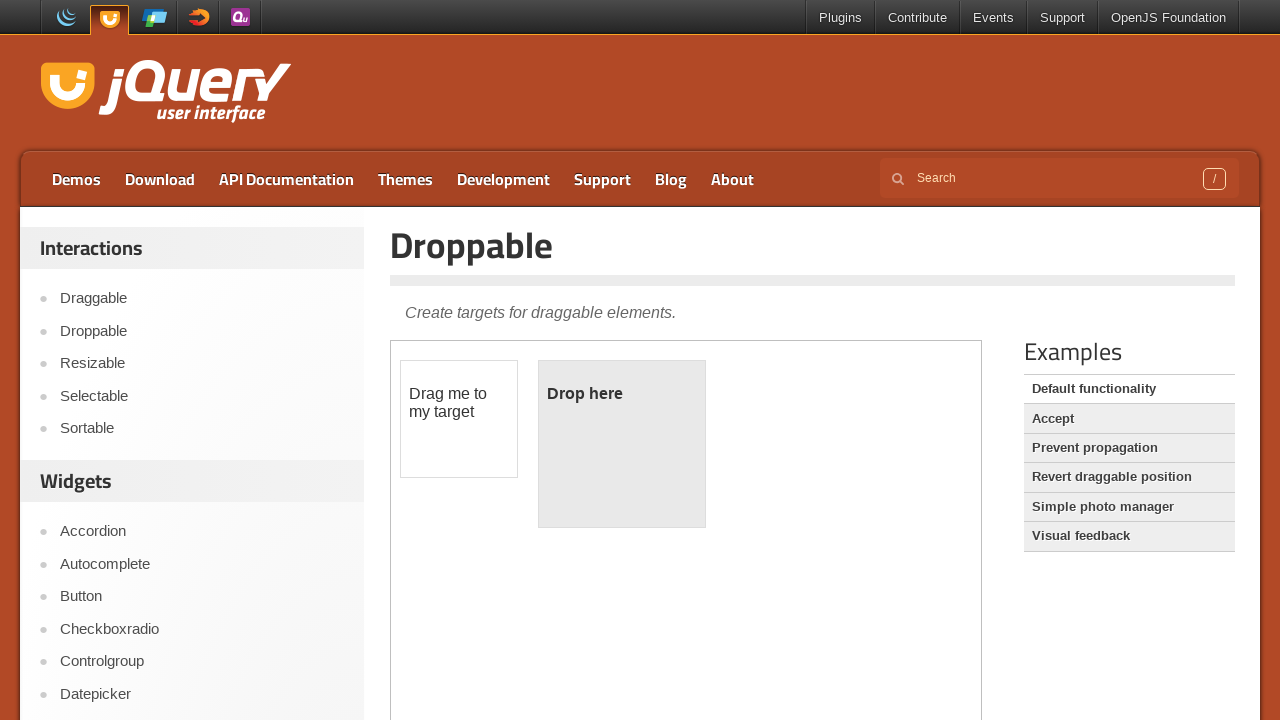

Located all iframe elements on the page
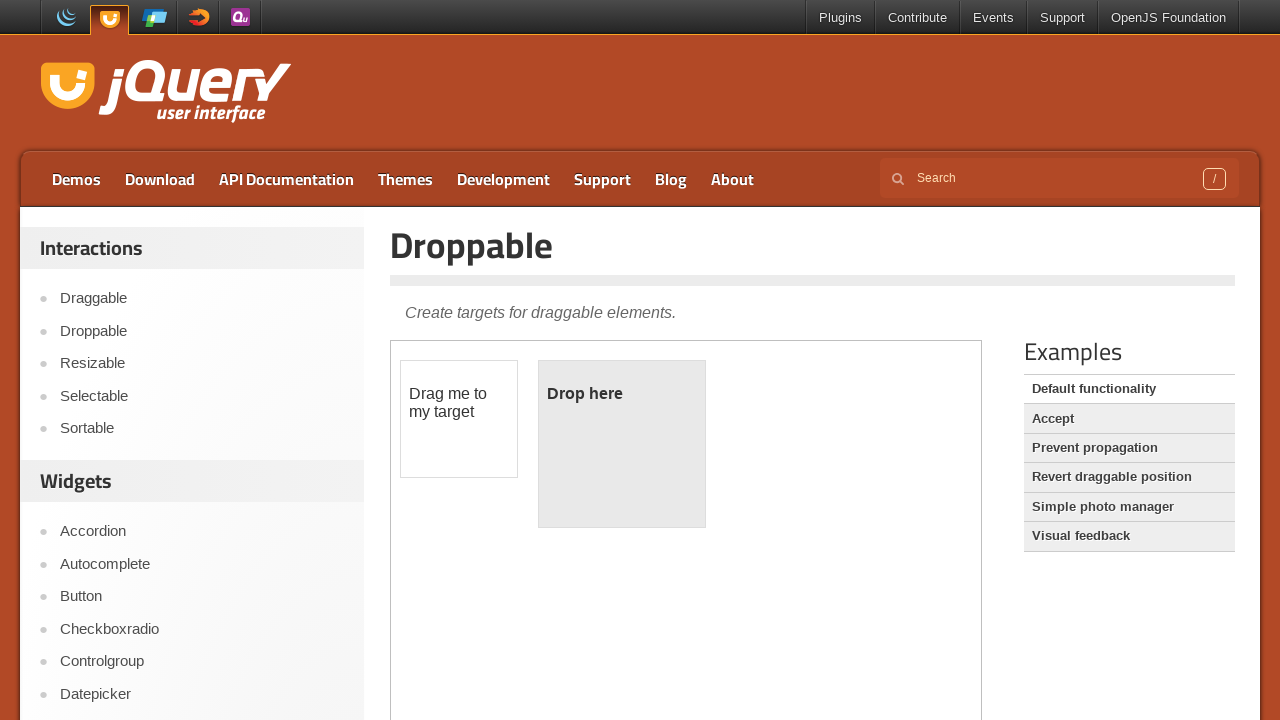

Selected the demo iframe
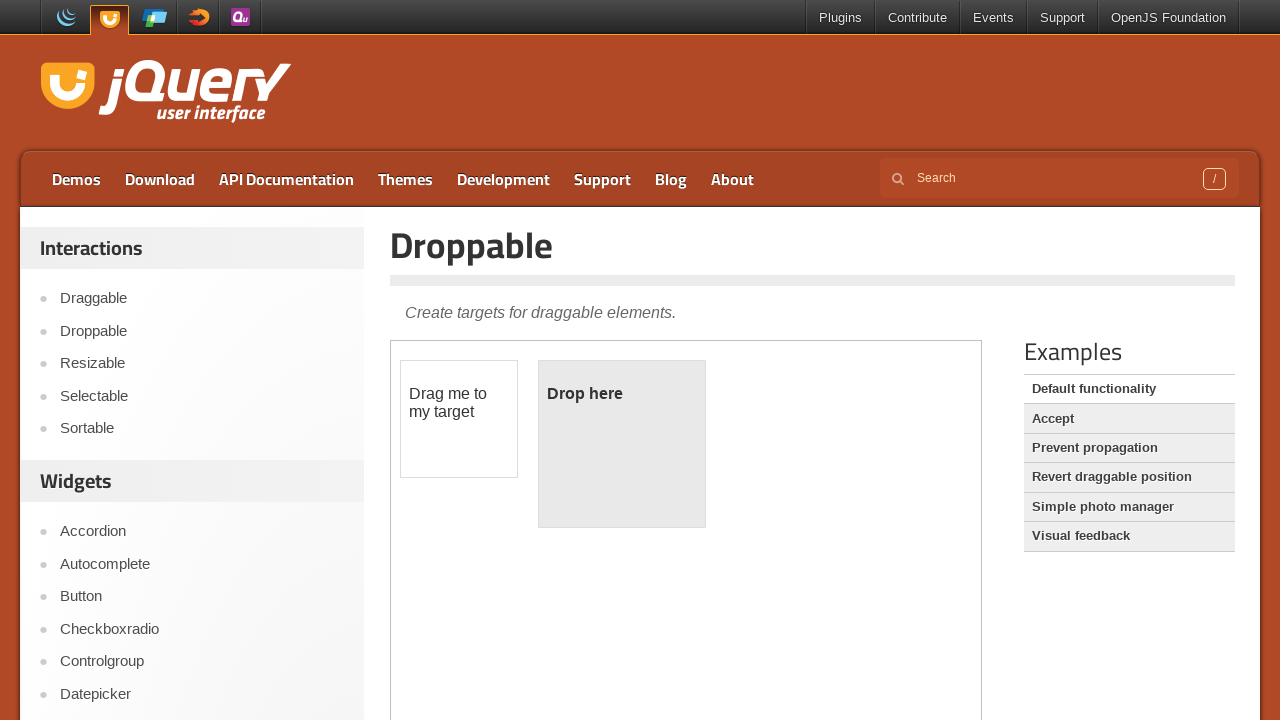

Draggable element is now visible in the iframe
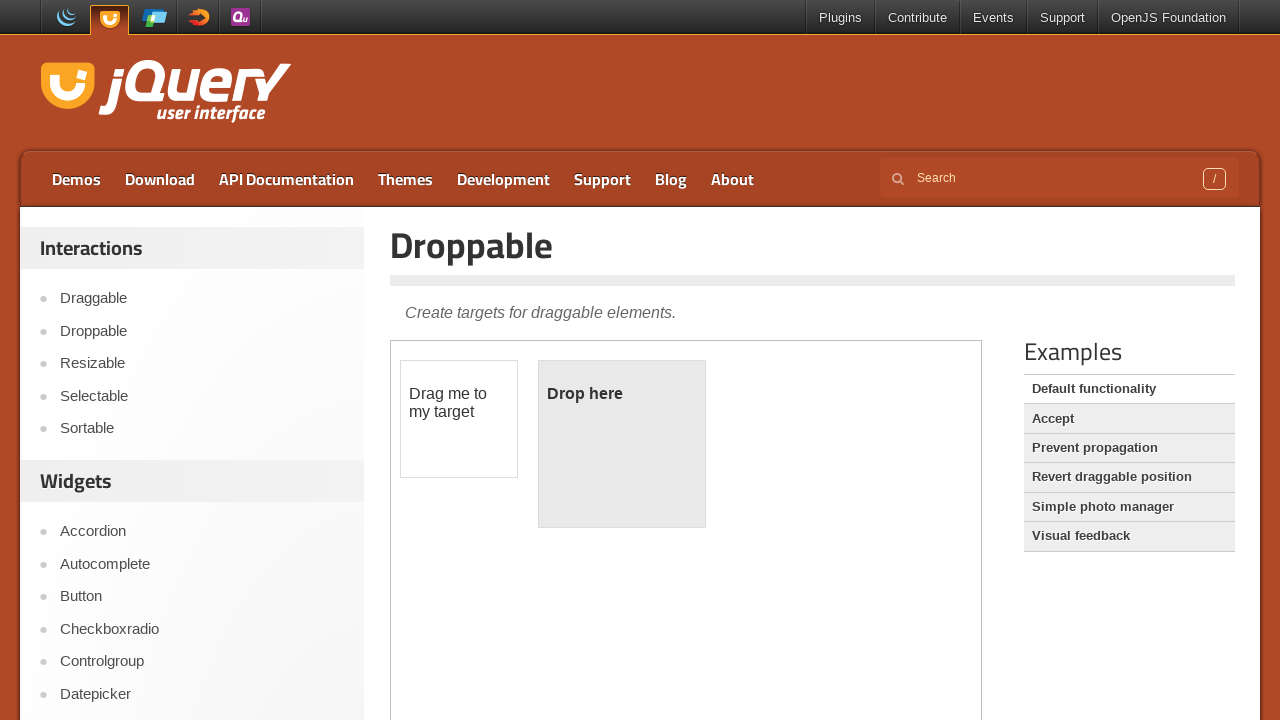

Droppable element is now visible in the iframe
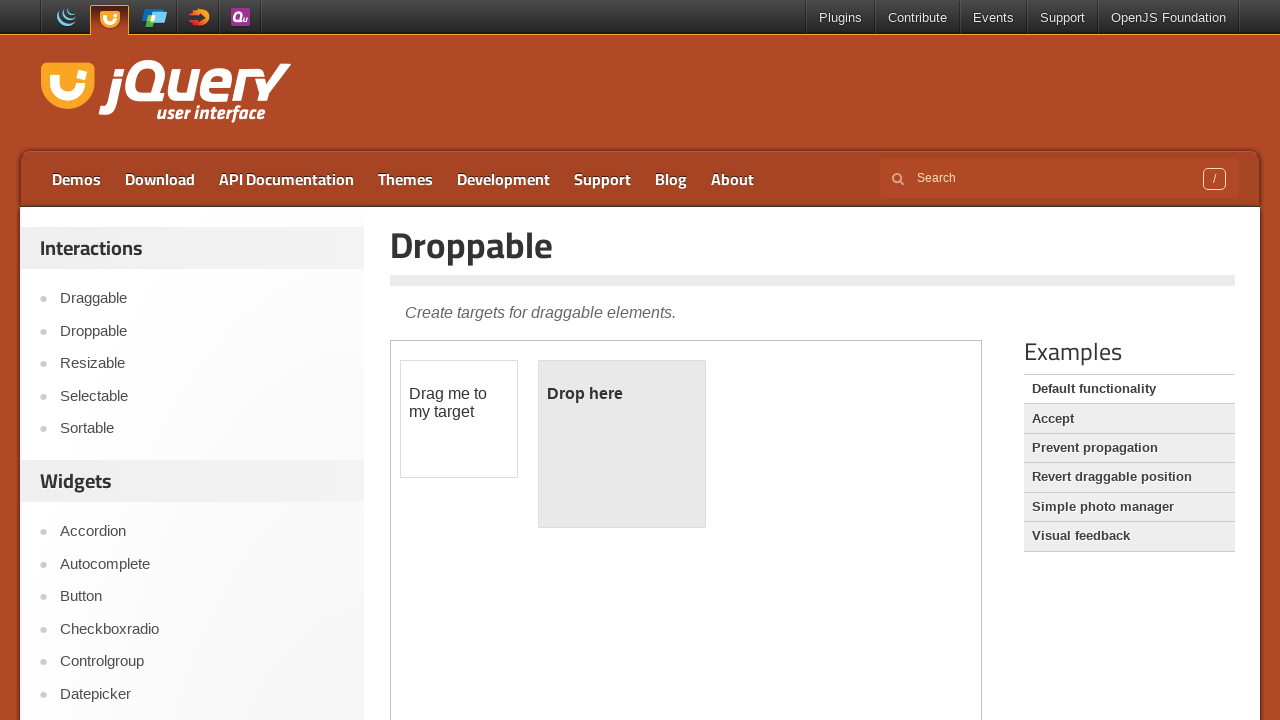

Retrieved draggable element reference
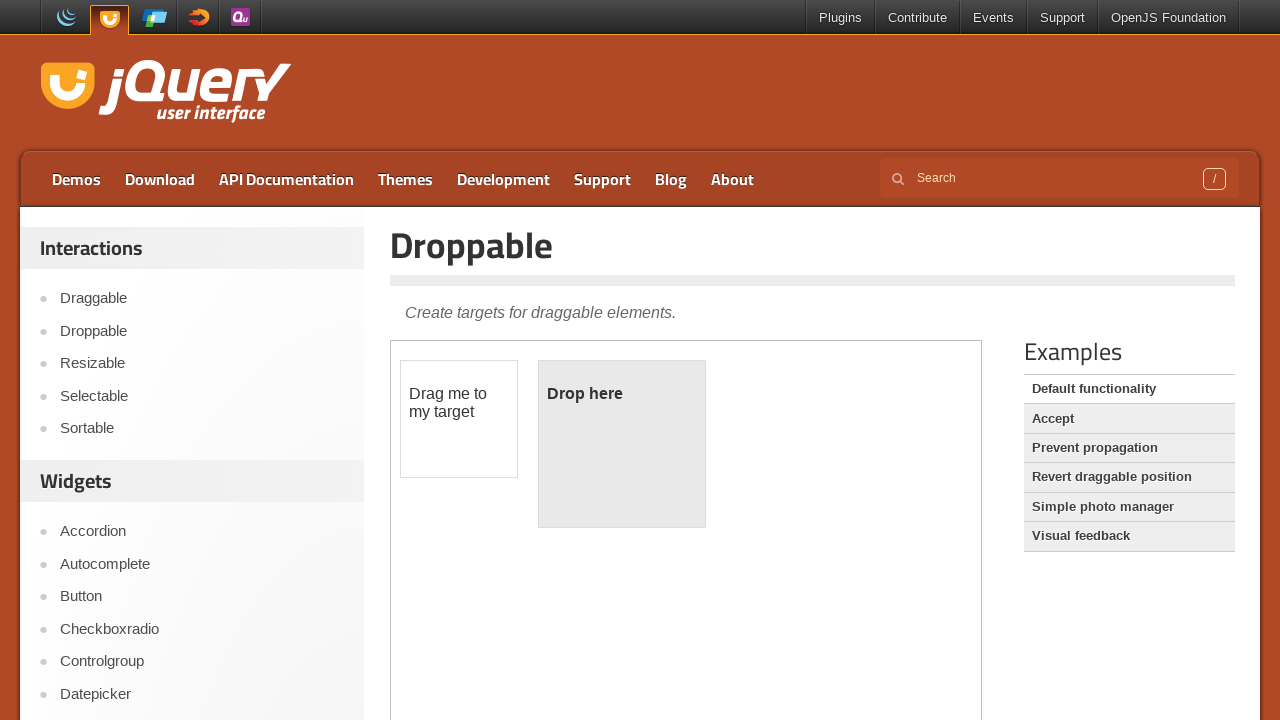

Retrieved droppable element reference
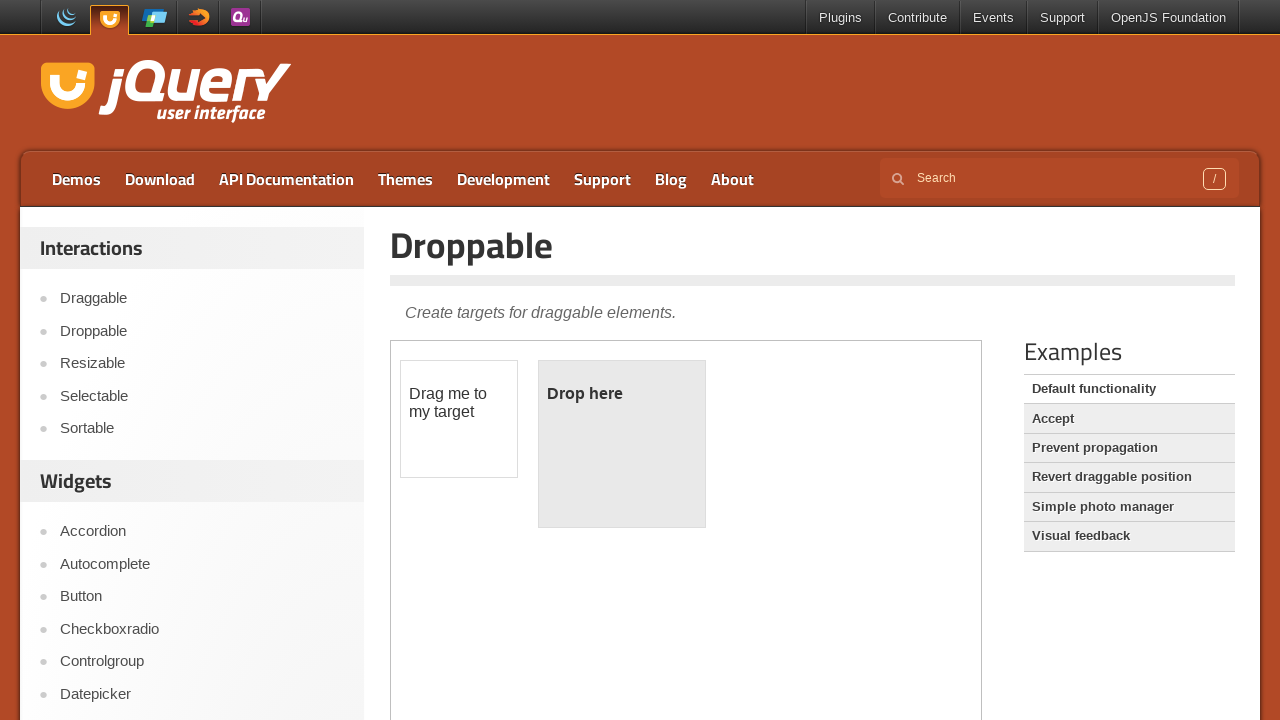

Dragged draggable element and dropped it onto the droppable target at (622, 444)
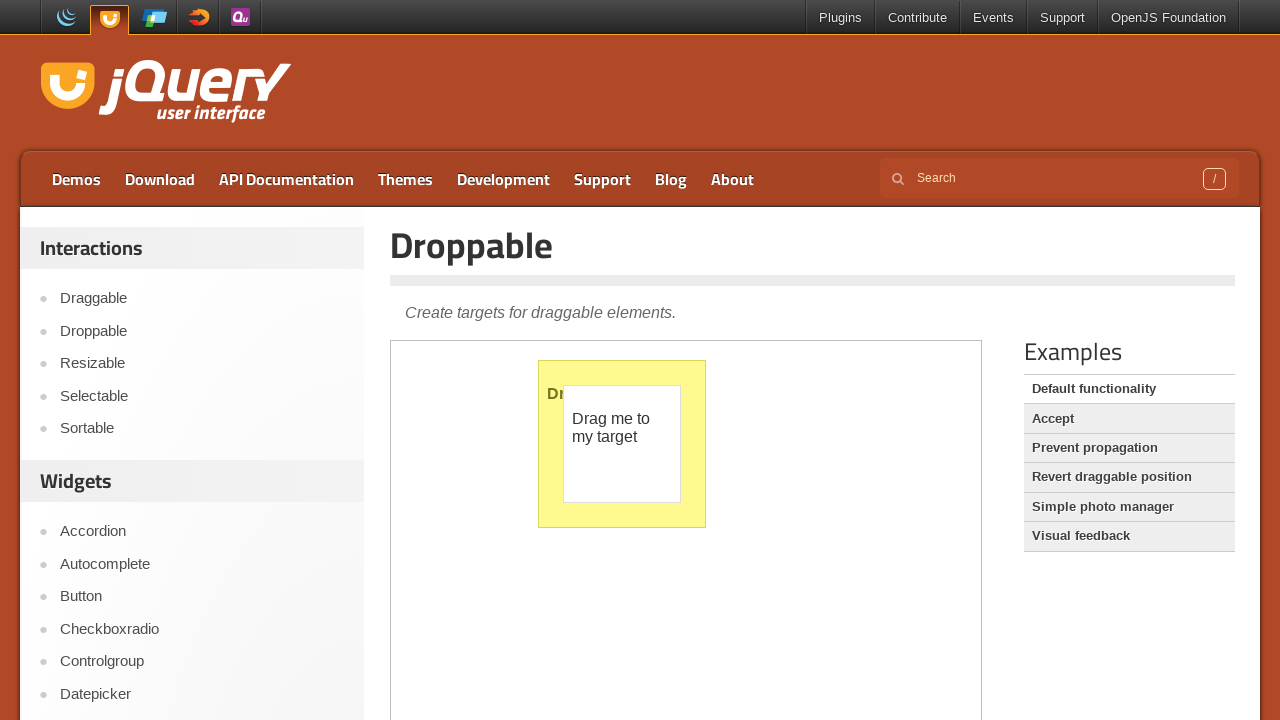

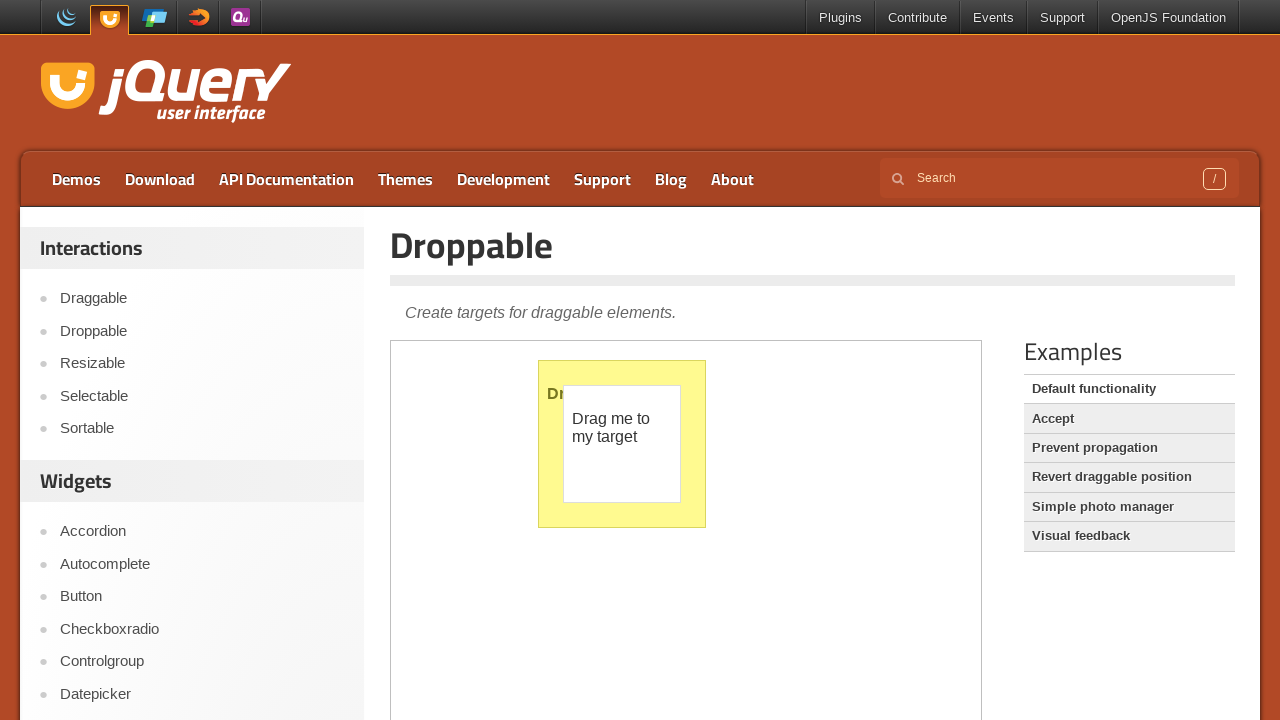